Tests AJAX content loading by clicking a button and waiting for dynamic content to appear and update on the page

Starting URL: https://v1.training-support.net/selenium/ajax

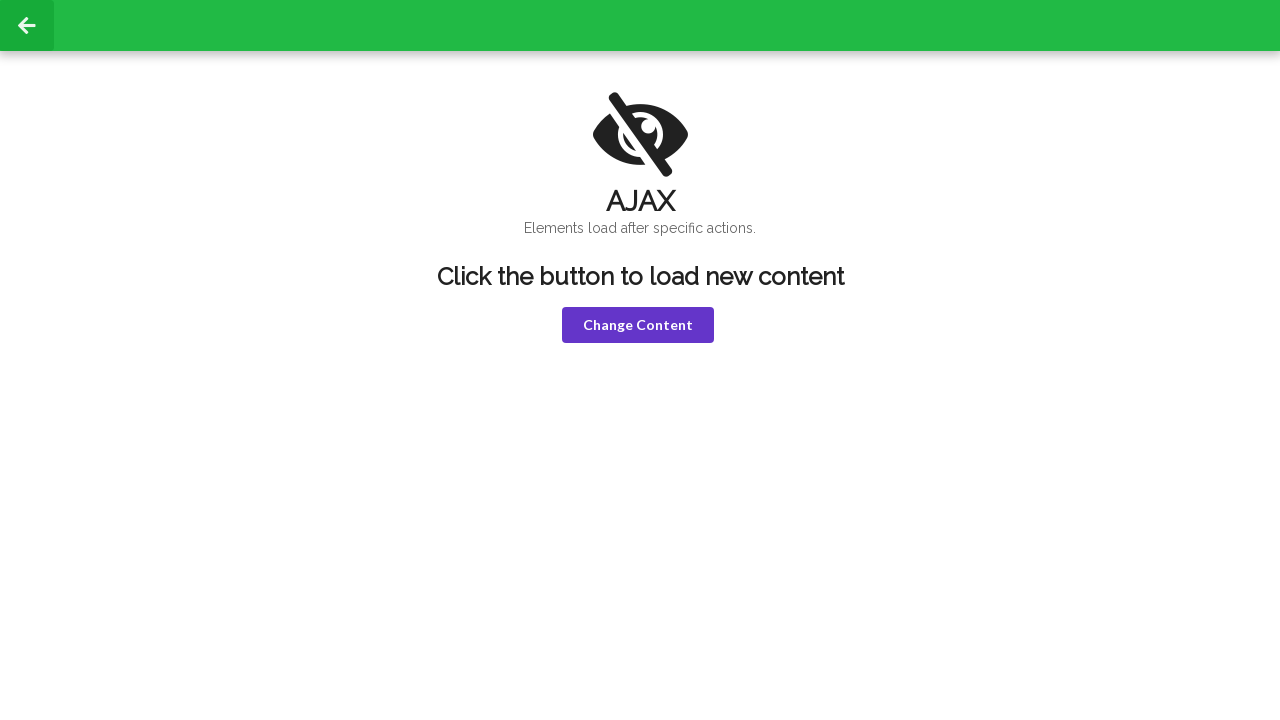

Clicked violet button to trigger AJAX content loading at (638, 325) on button.violet
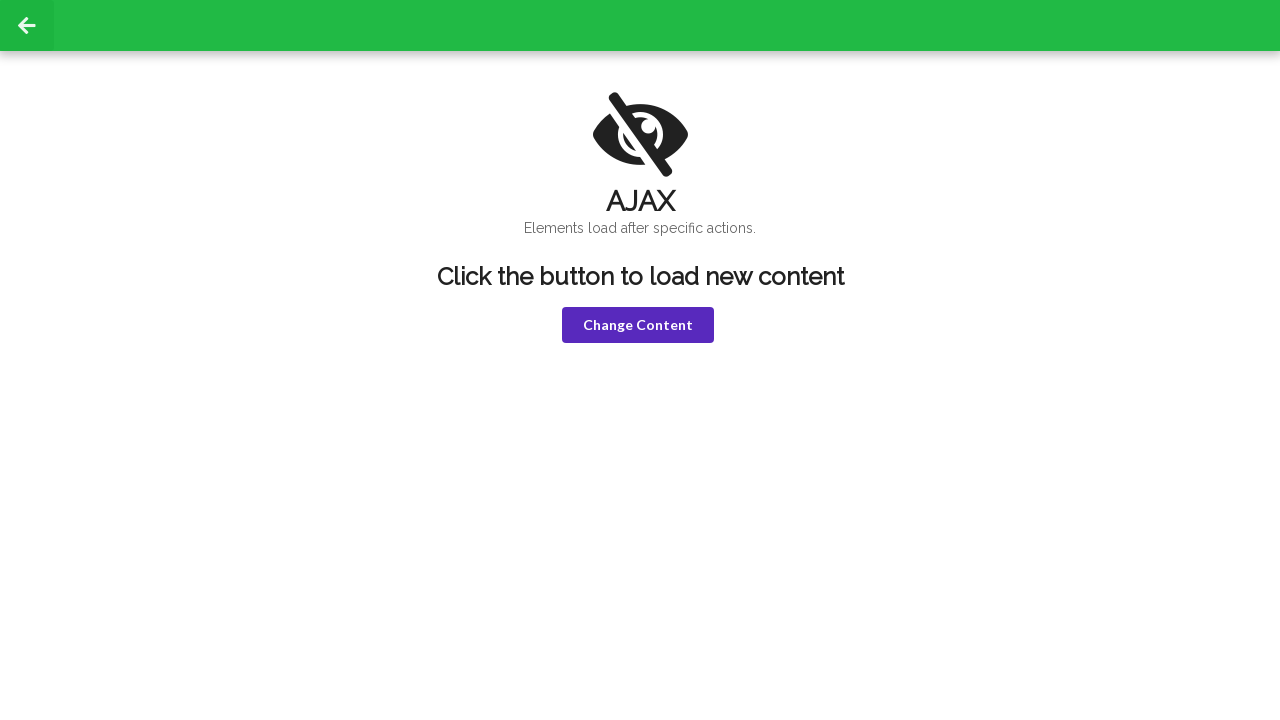

Waited for h1 element to appear in ajax-content div
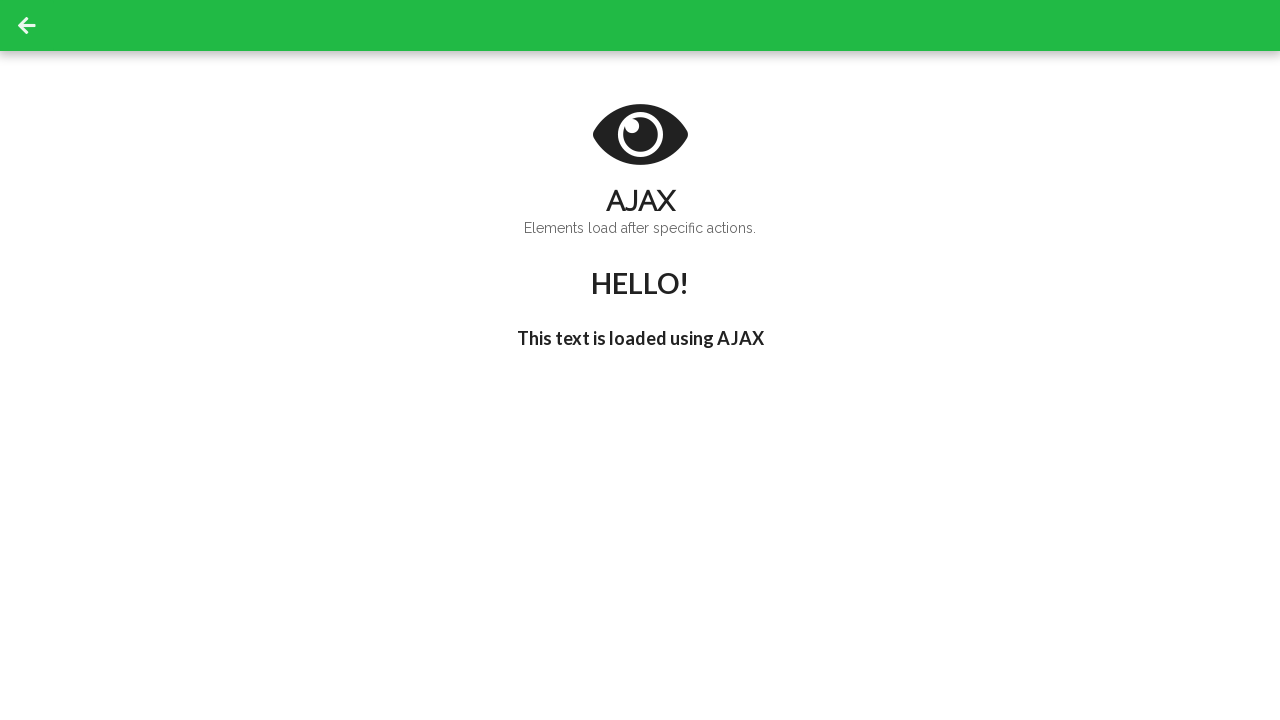

Waited for h3 element to appear and dynamic content to update in ajax-content div
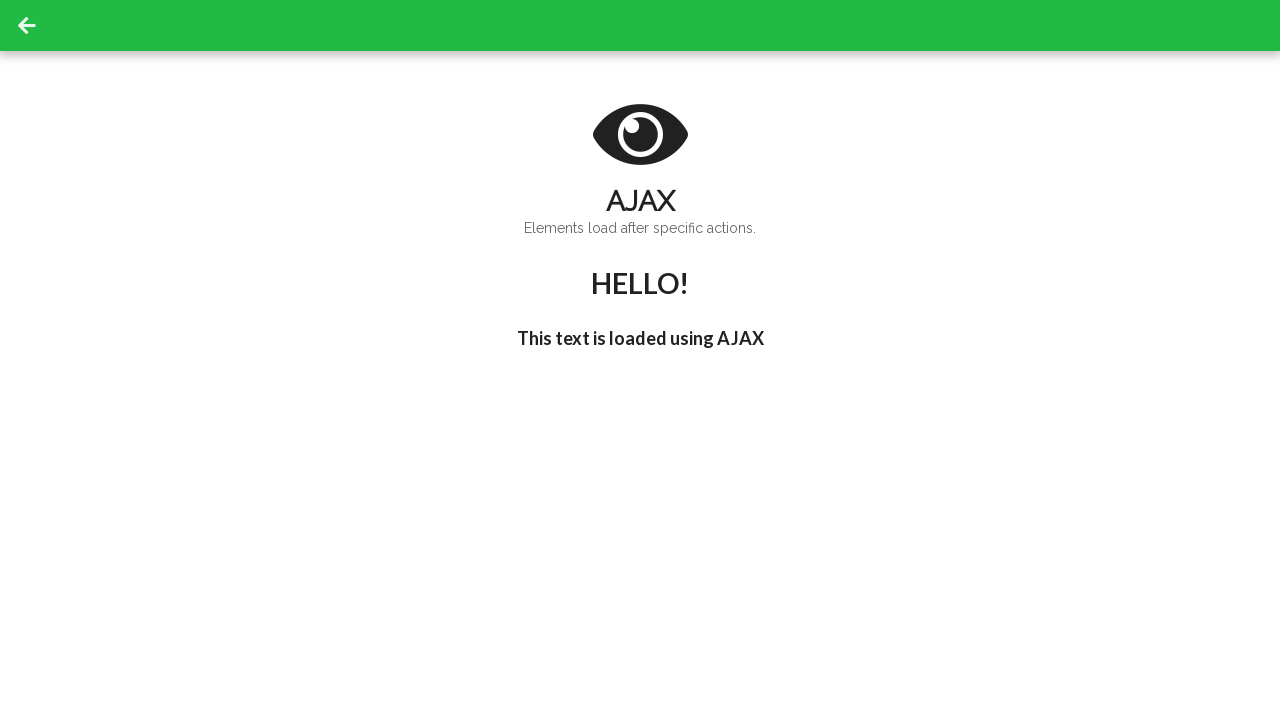

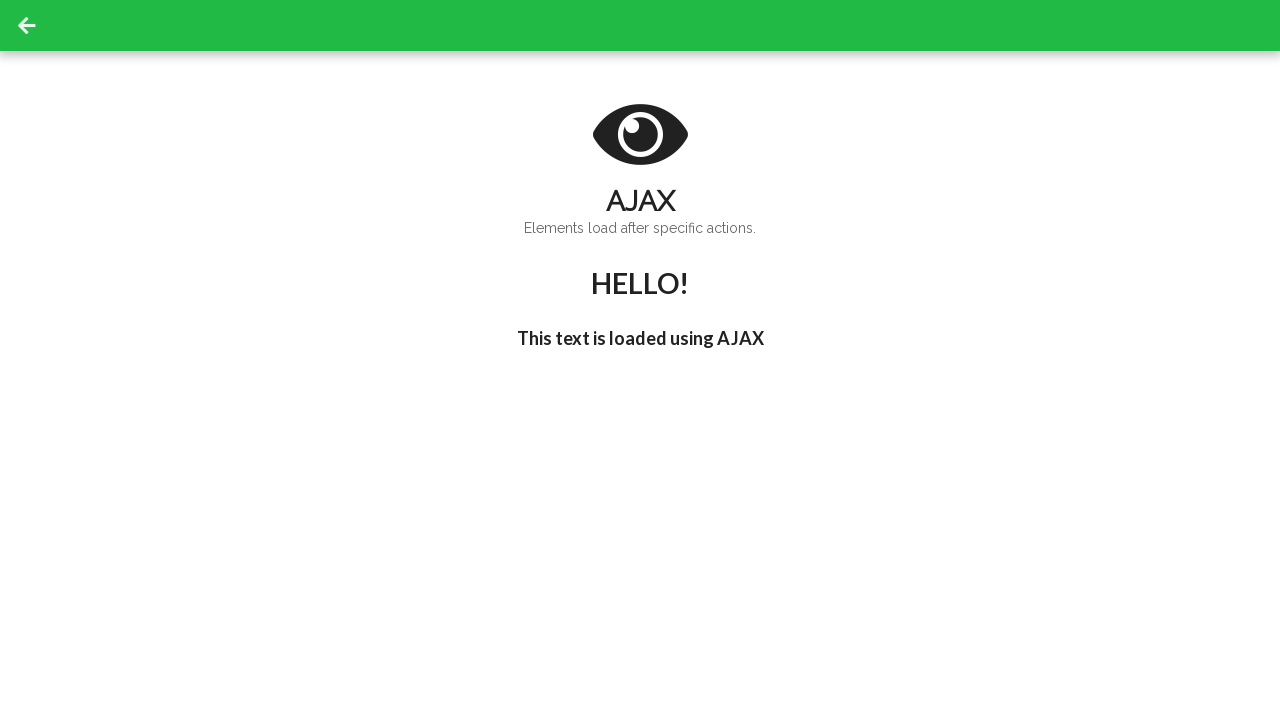